Clicks on the Signup/Login button and verifies the login page is displayed

Starting URL: https://automationexercise.com/

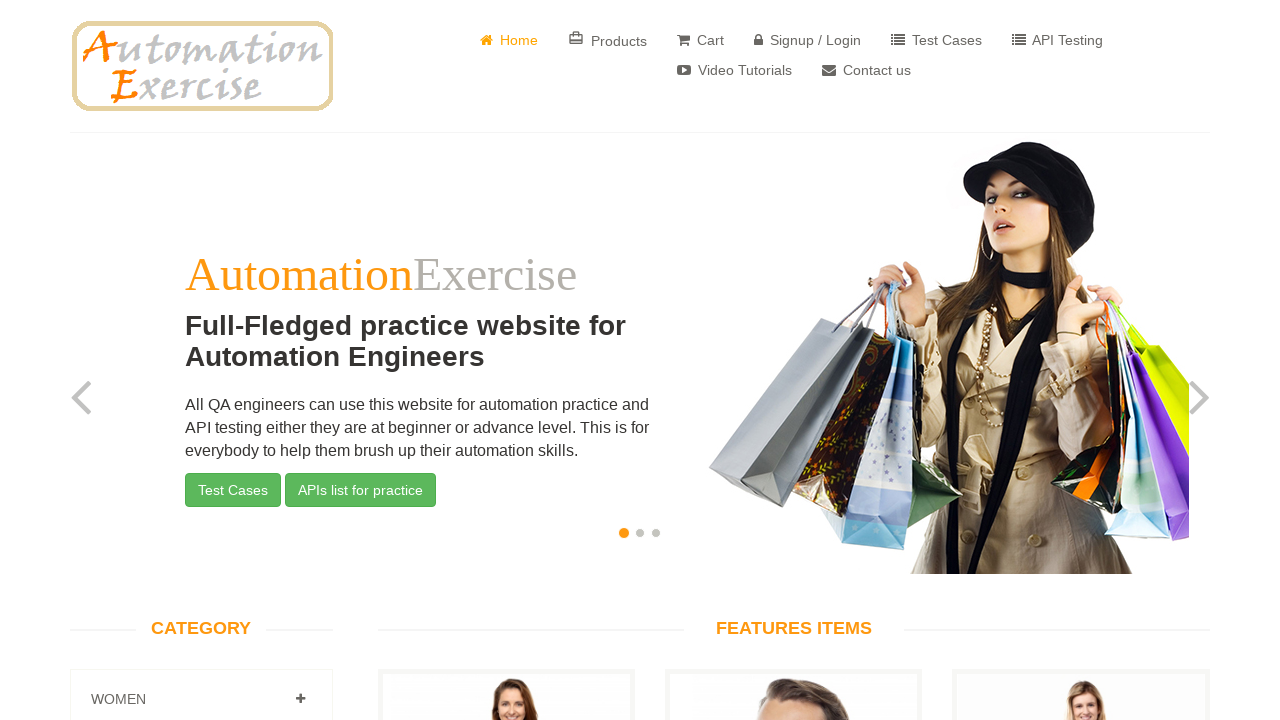

Clicked on the Signup/Login button at (758, 40) on i.fa.fa-lock
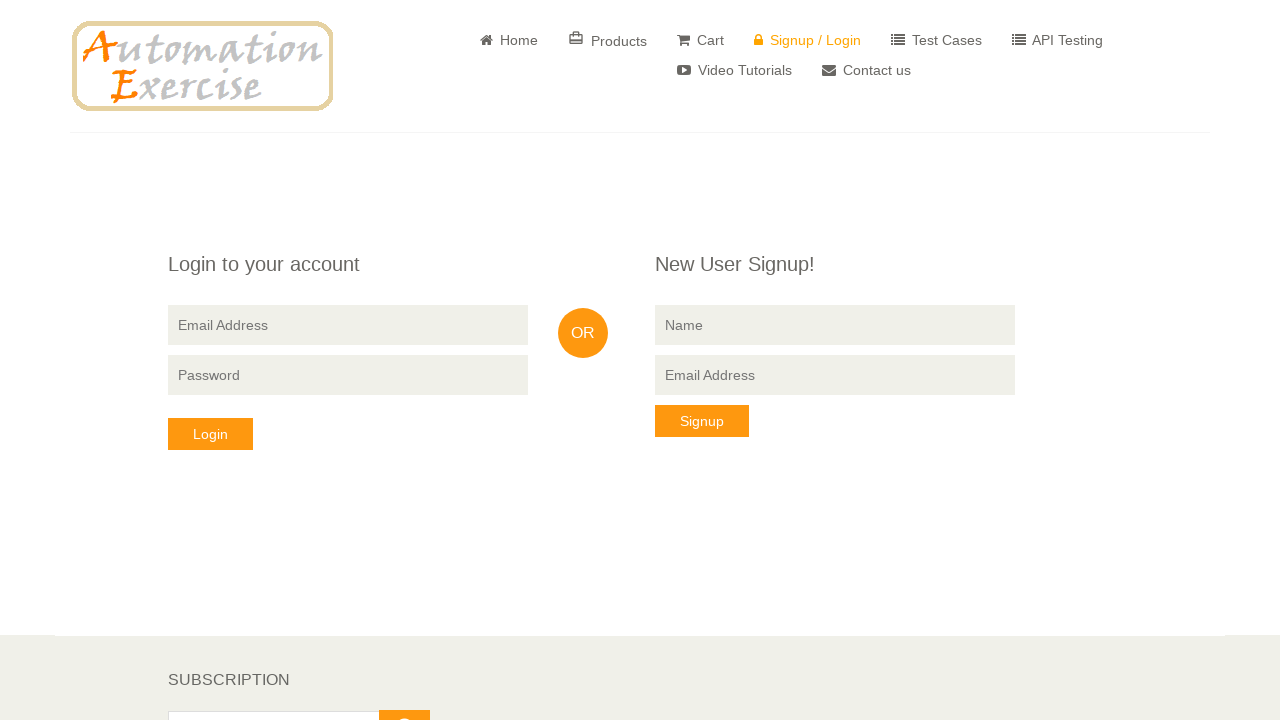

Login page loaded and verified
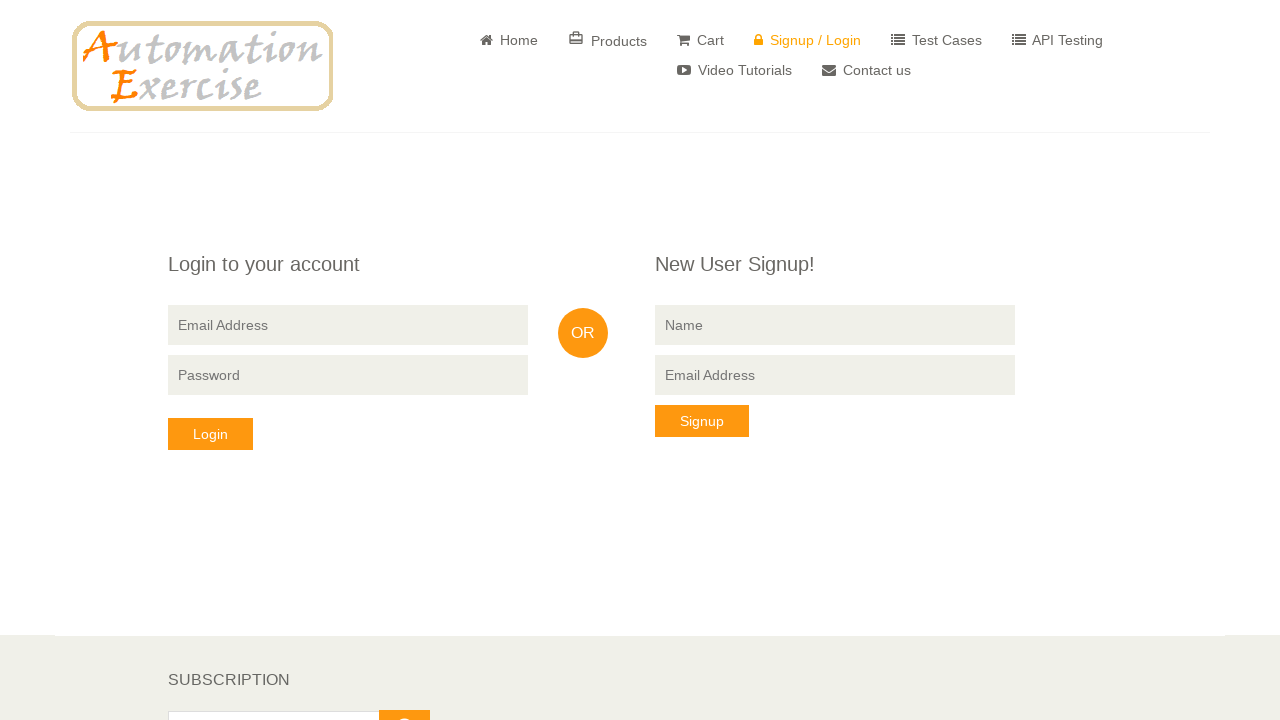

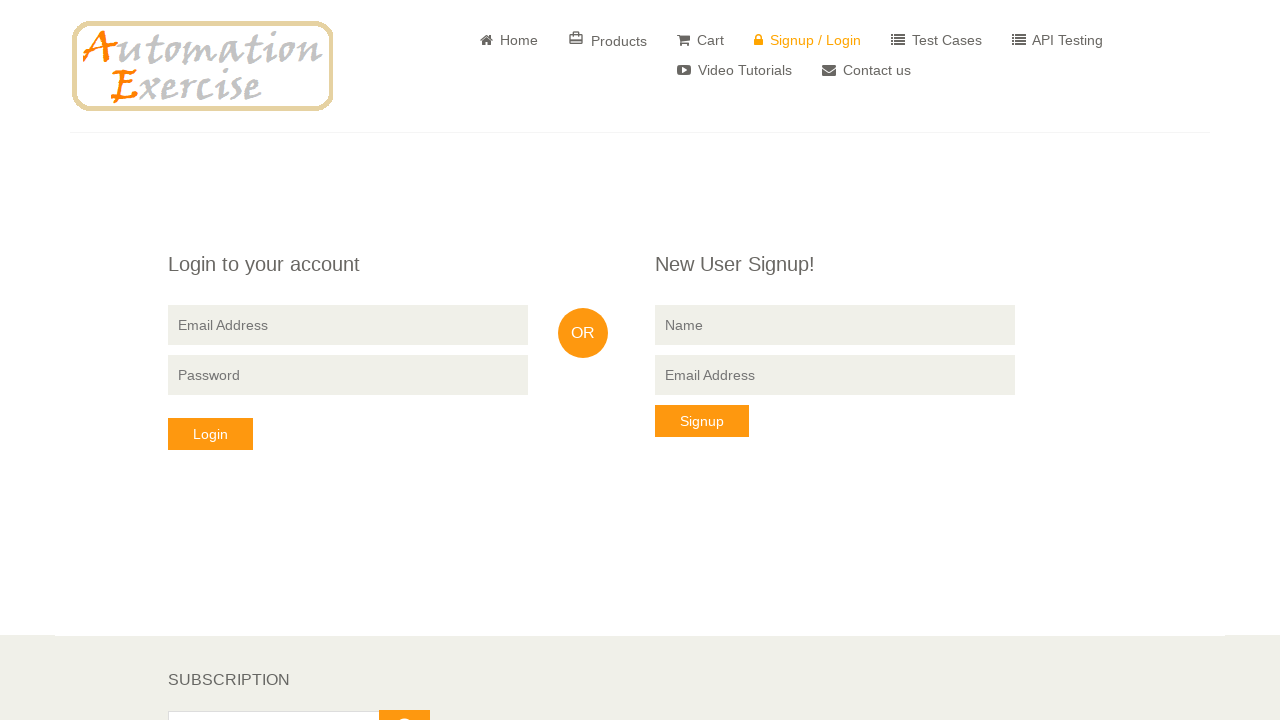